Tests a password generator tool by entering a master password and site name, then verifying a password is generated in the output field.

Starting URL: http://angel.net/~nic/passwd.current.html

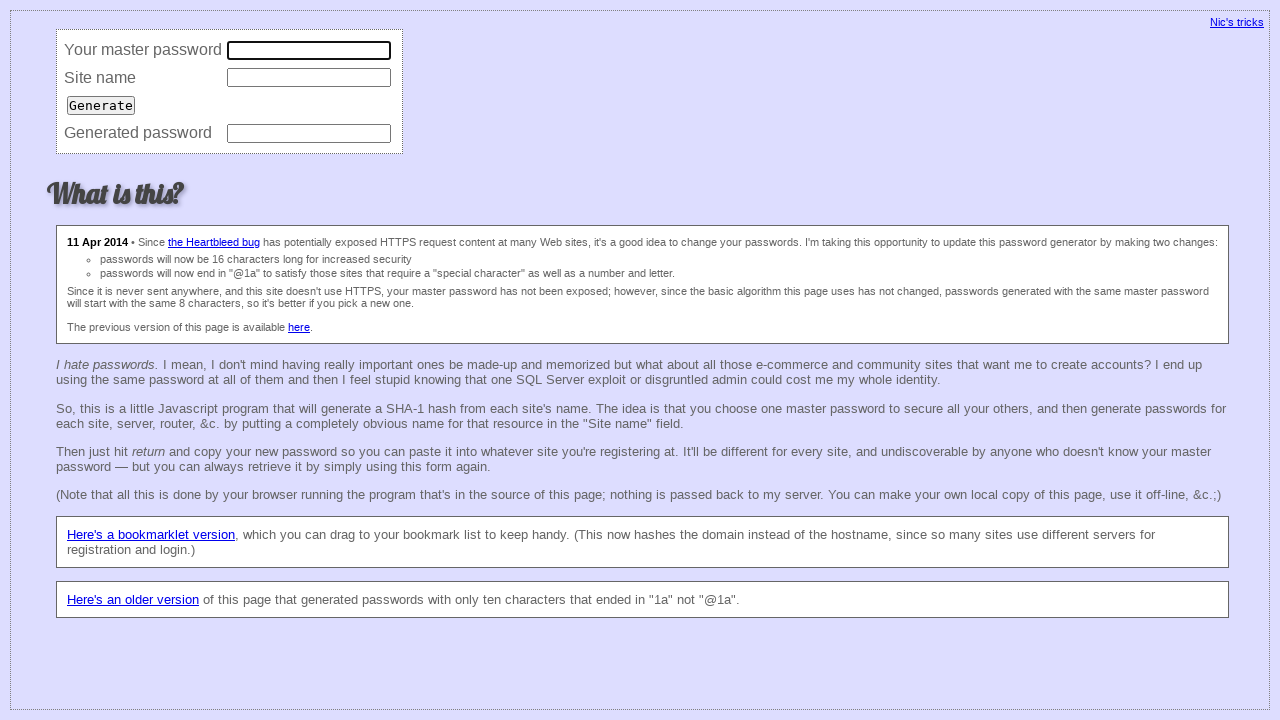

Navigated to password generator tool
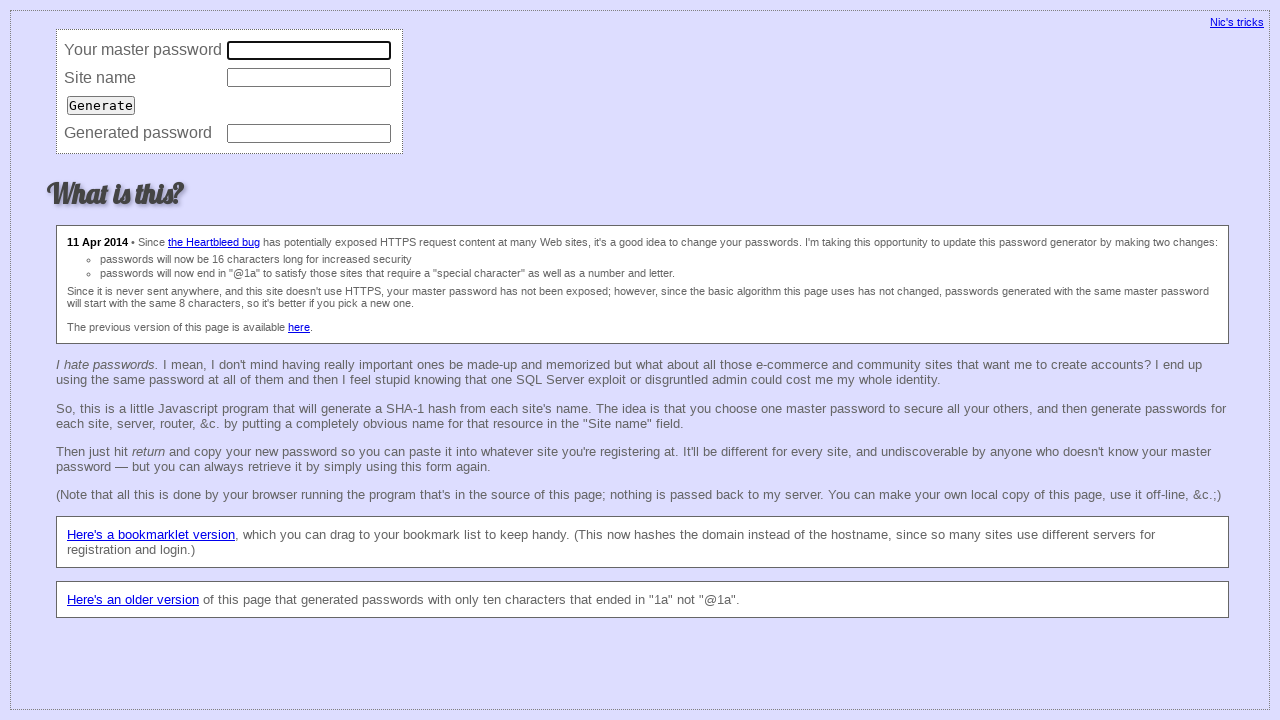

Entered master password '12345678' on input[name='master']
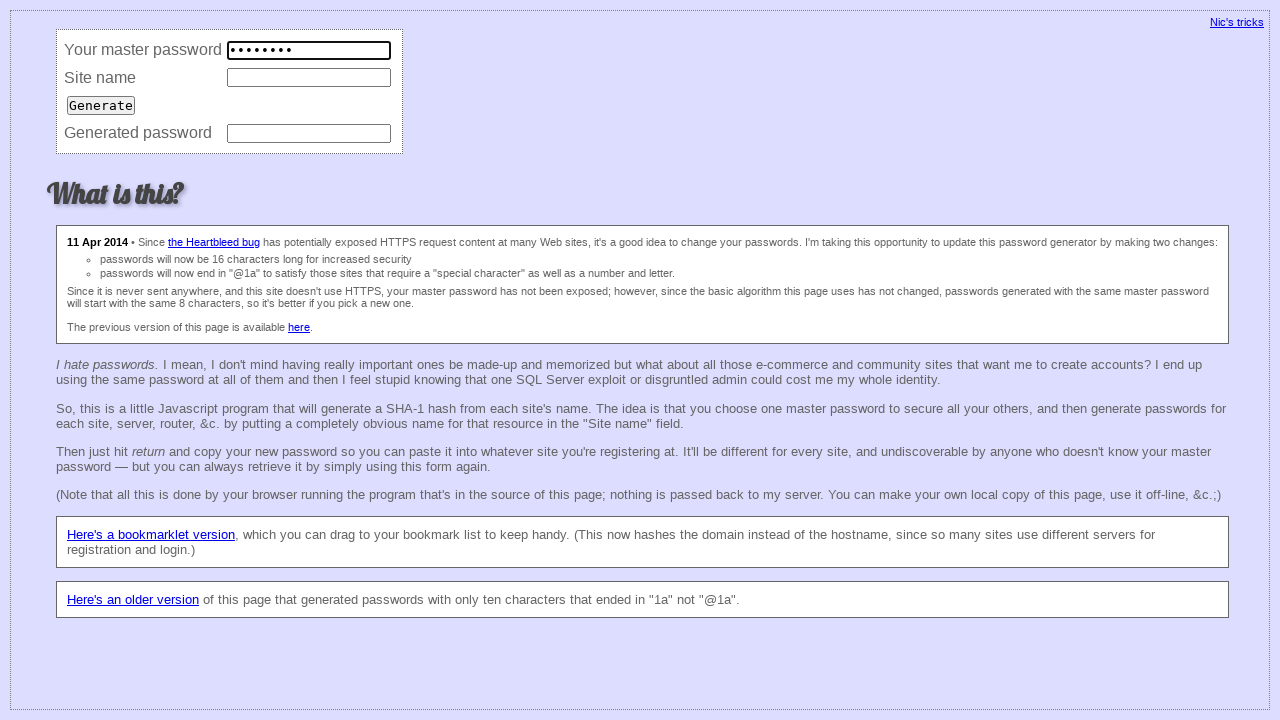

Entered site name 'gmail.com' on input[name='site']
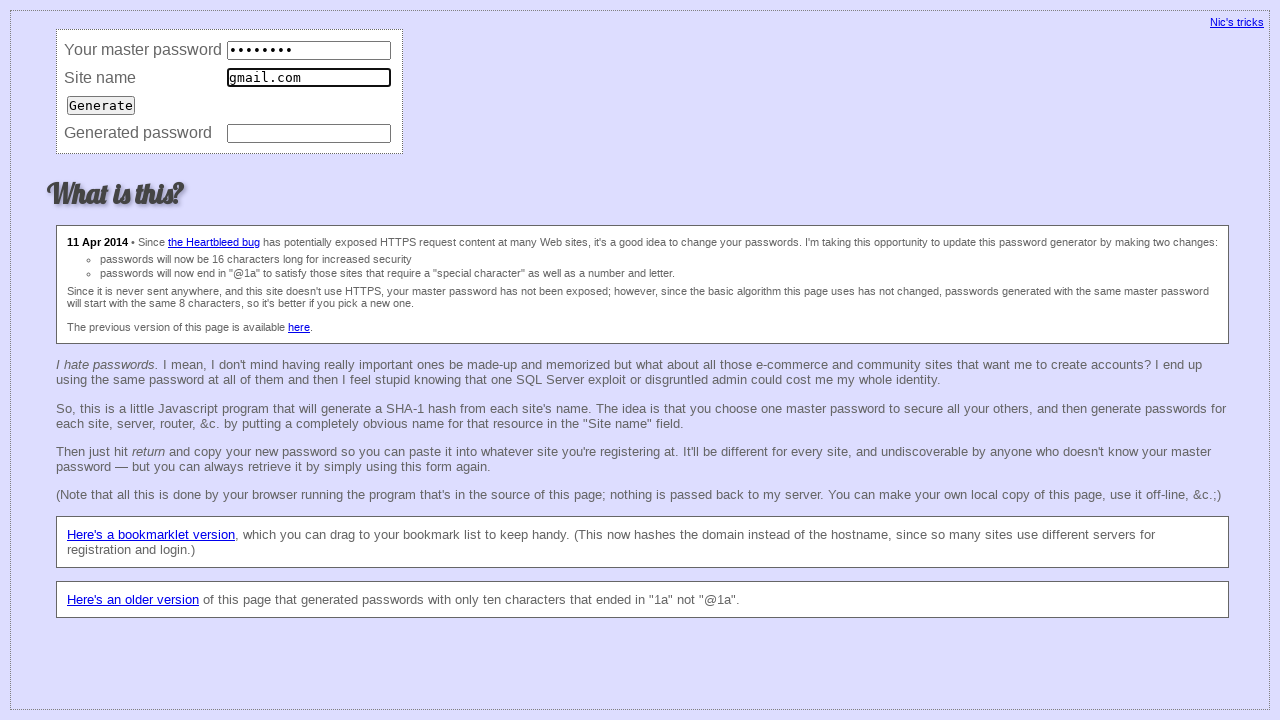

Pressed Enter to generate password on input[name='site']
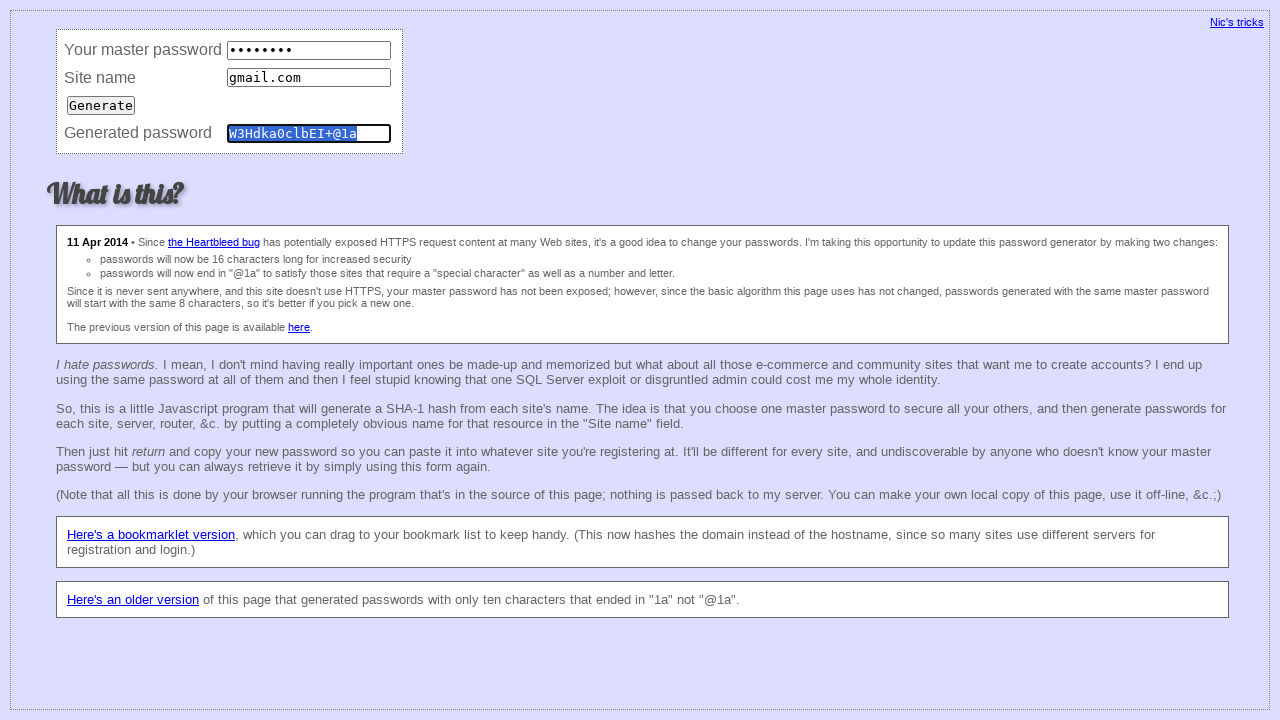

Password was generated in output field
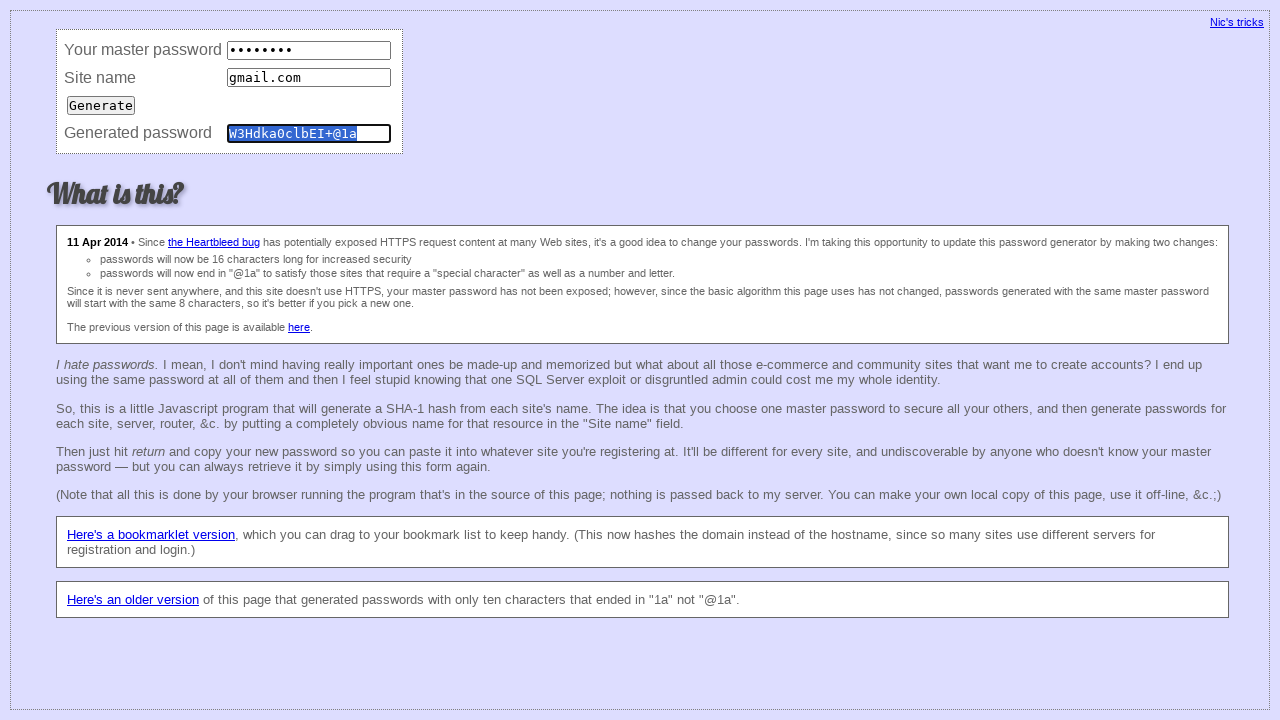

Password field is visible and ready
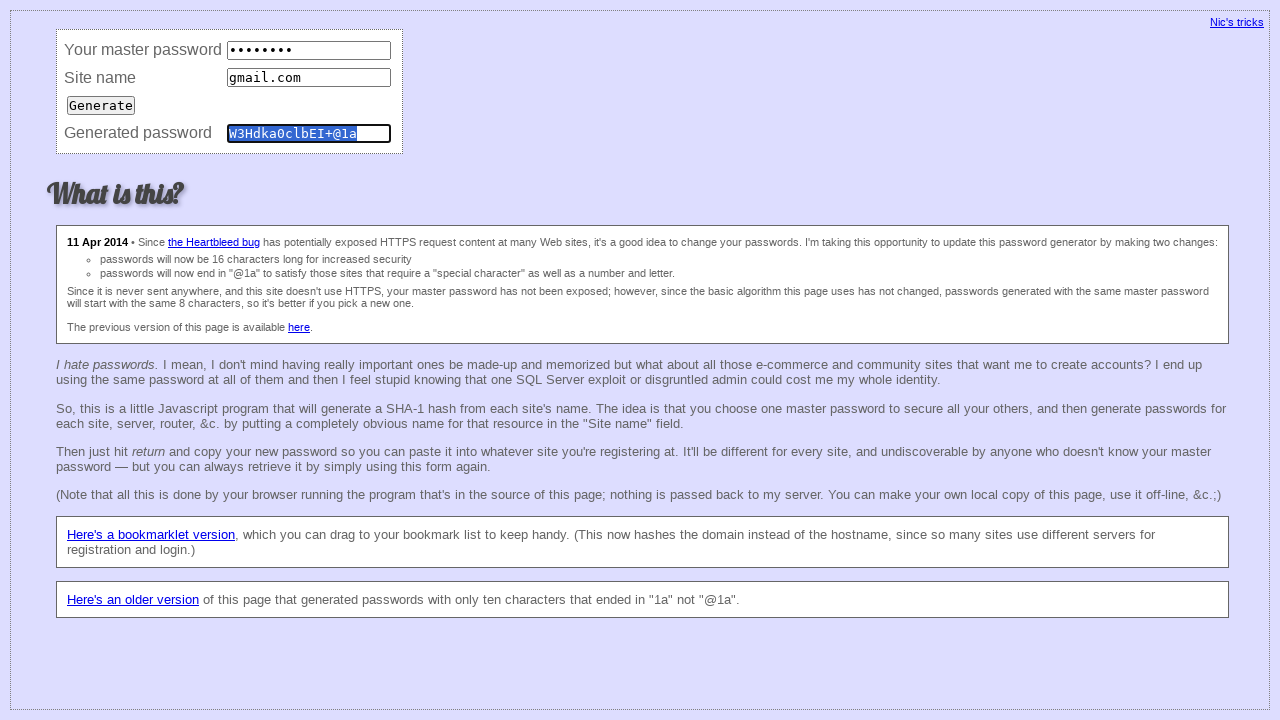

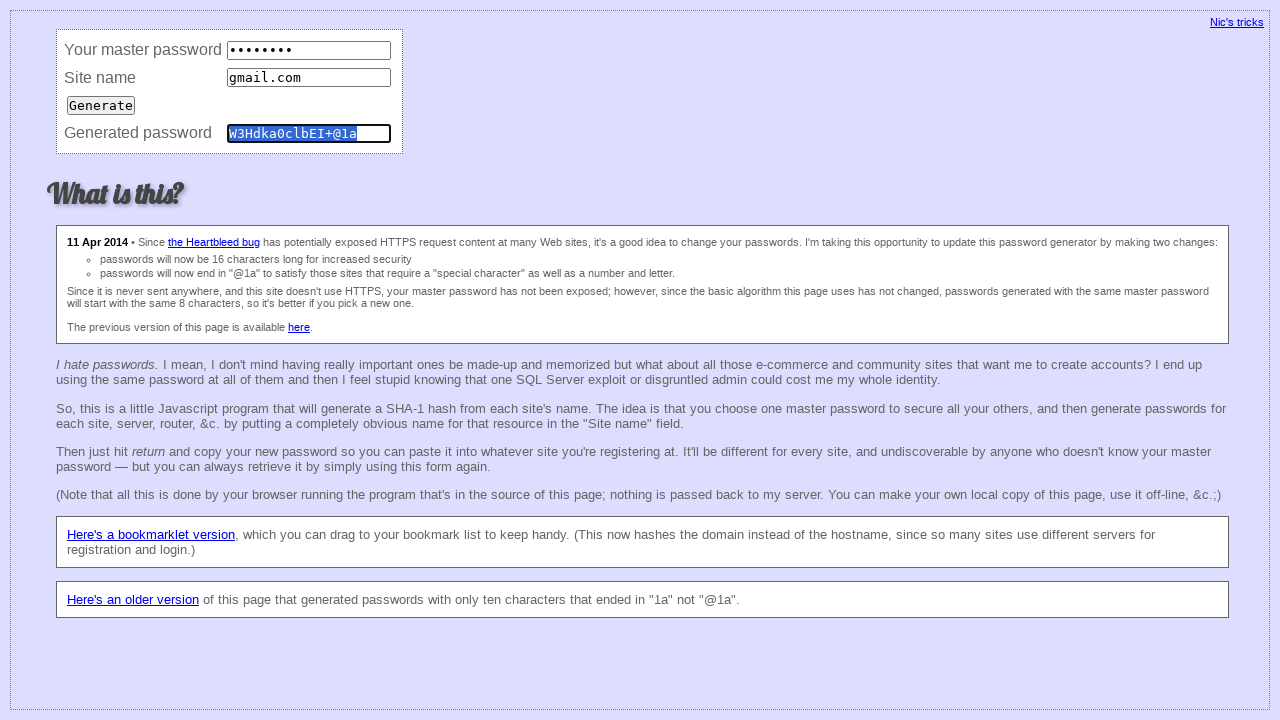